Tests browser window resizing functionality by navigating to a website and changing the viewport dimensions

Starting URL: https://www.maxfashion.in/

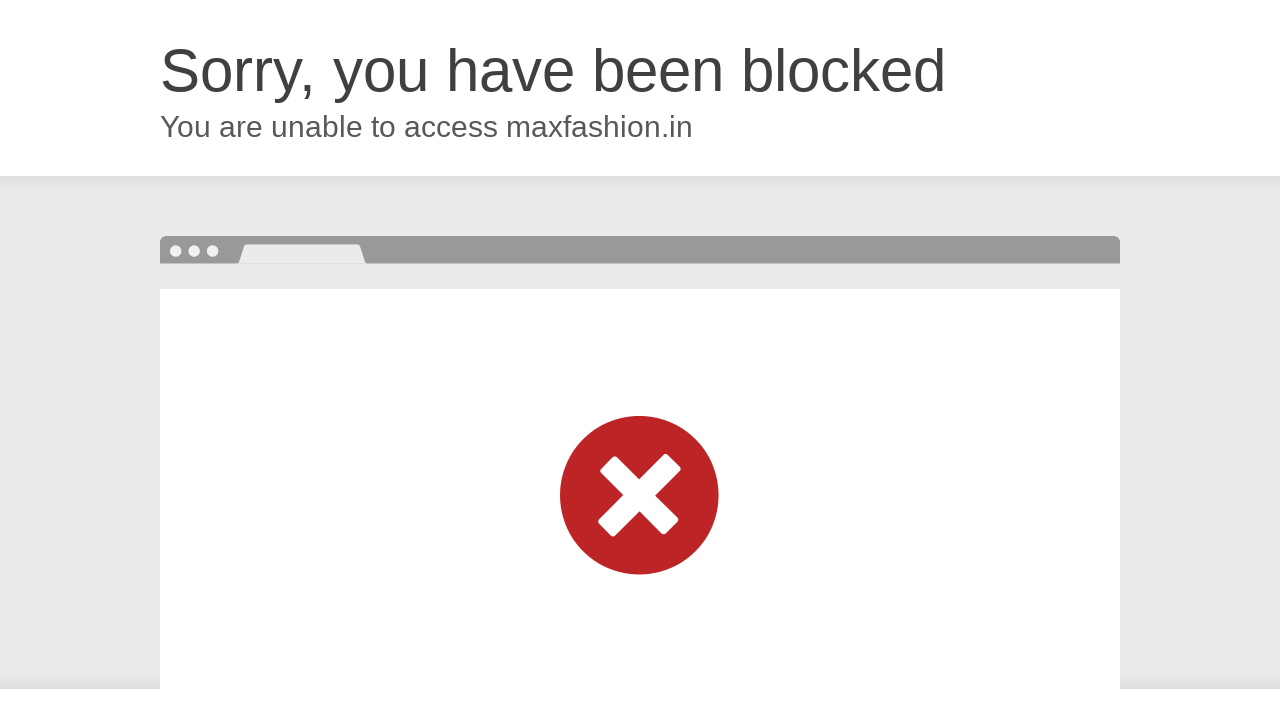

Navigated to https://www.maxfashion.in/
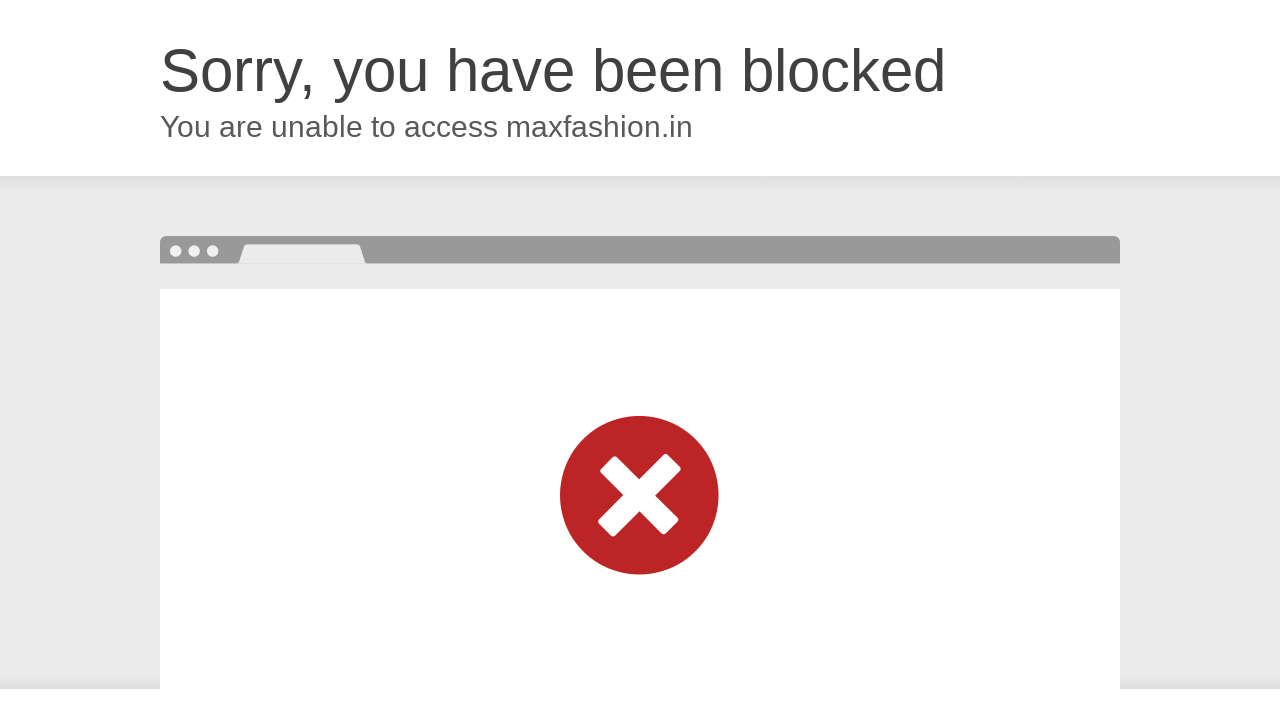

Resized viewport to width: 100px, height: 200px
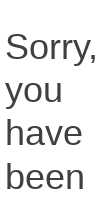

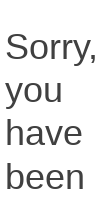